Tests clicking a link that returns HTTP 204 No Content status

Starting URL: https://demoqa.com/links

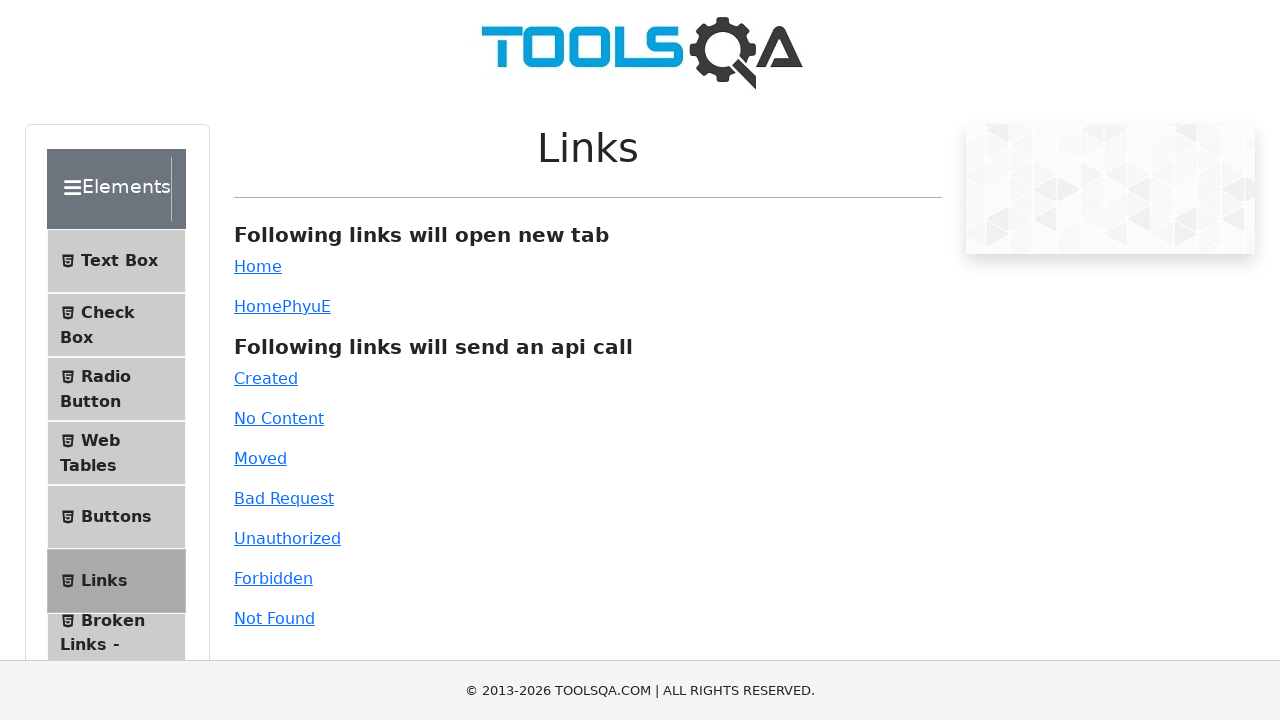

Scrolled to 'No Content' link element
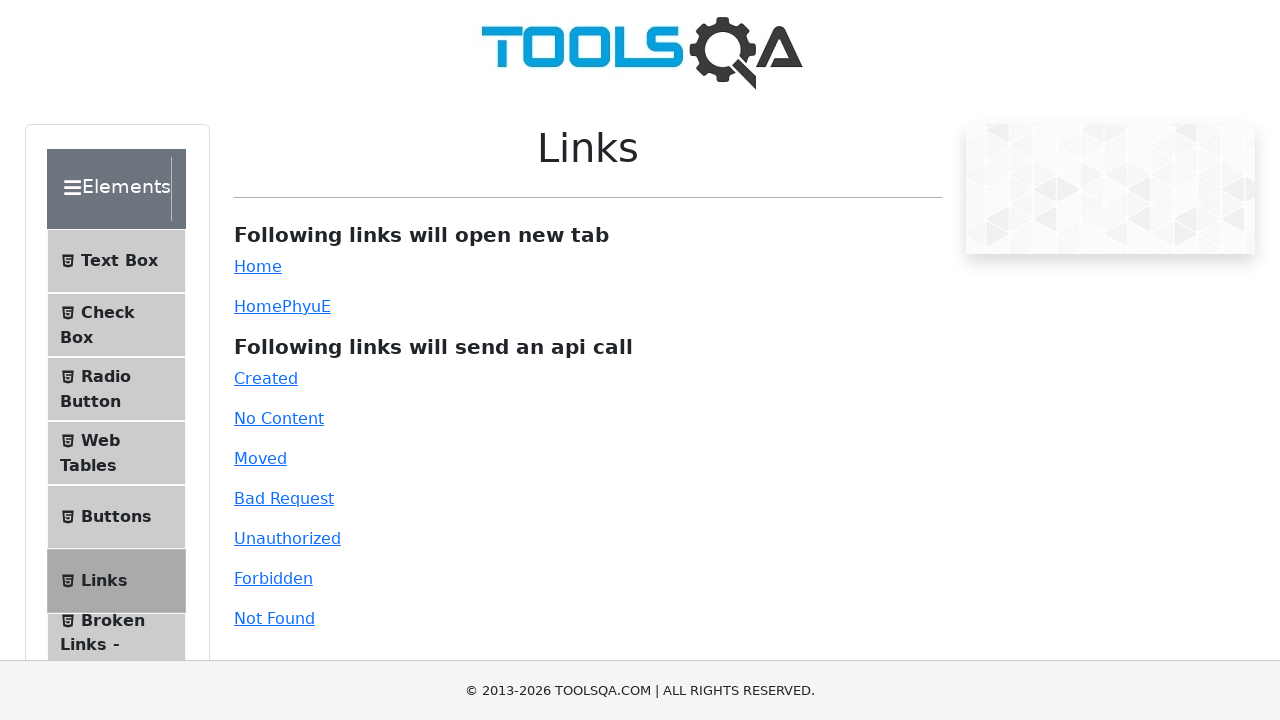

Clicked 'No Content' link (HTTP 204 response expected) at (279, 418) on #no-content
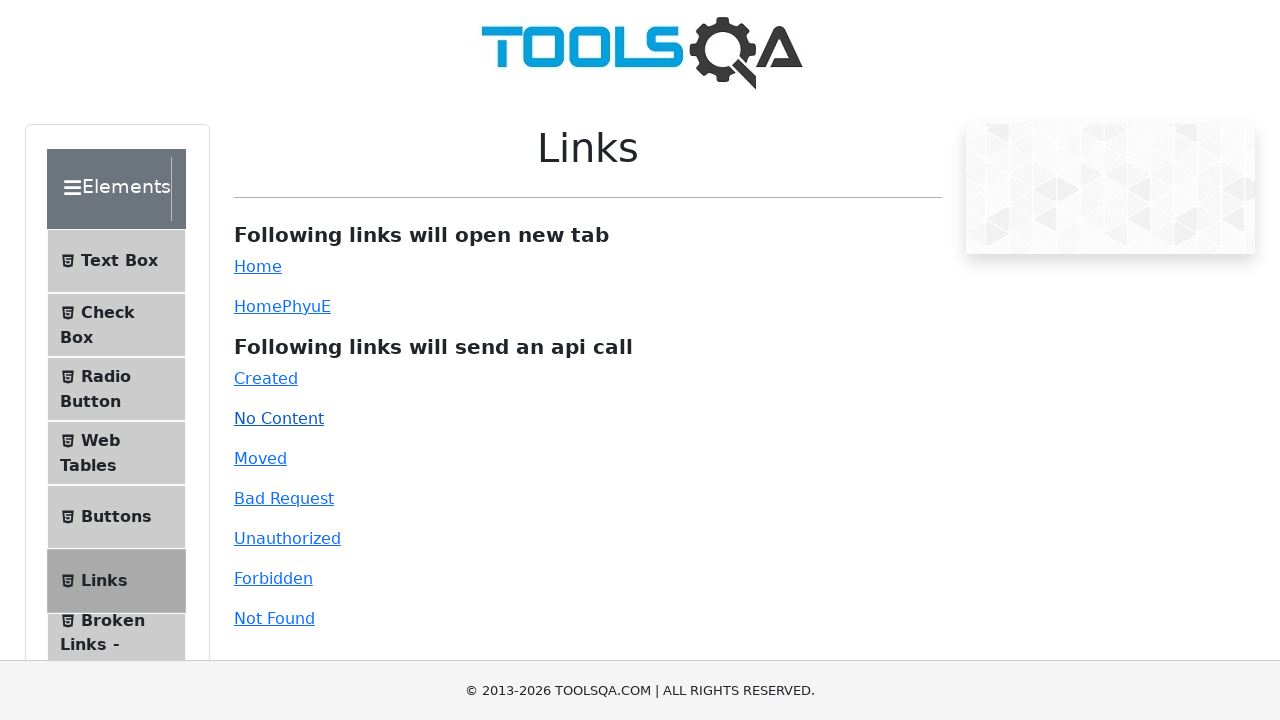

Link response message became visible
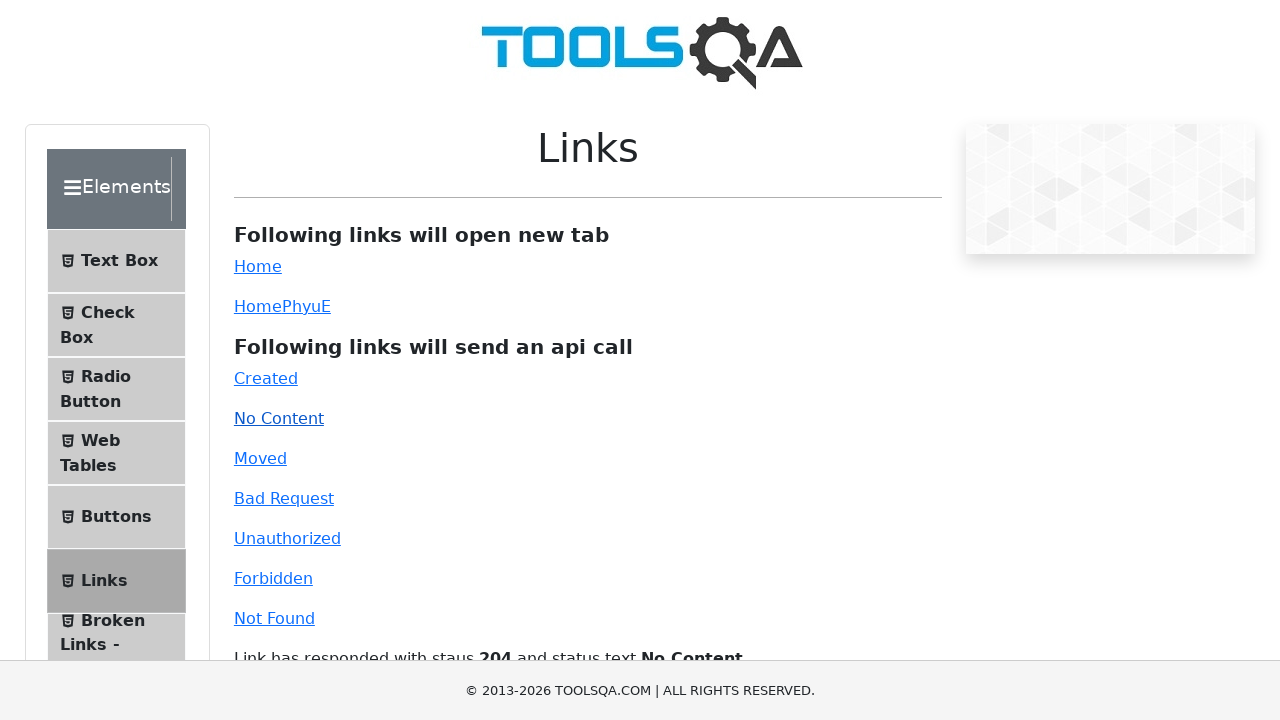

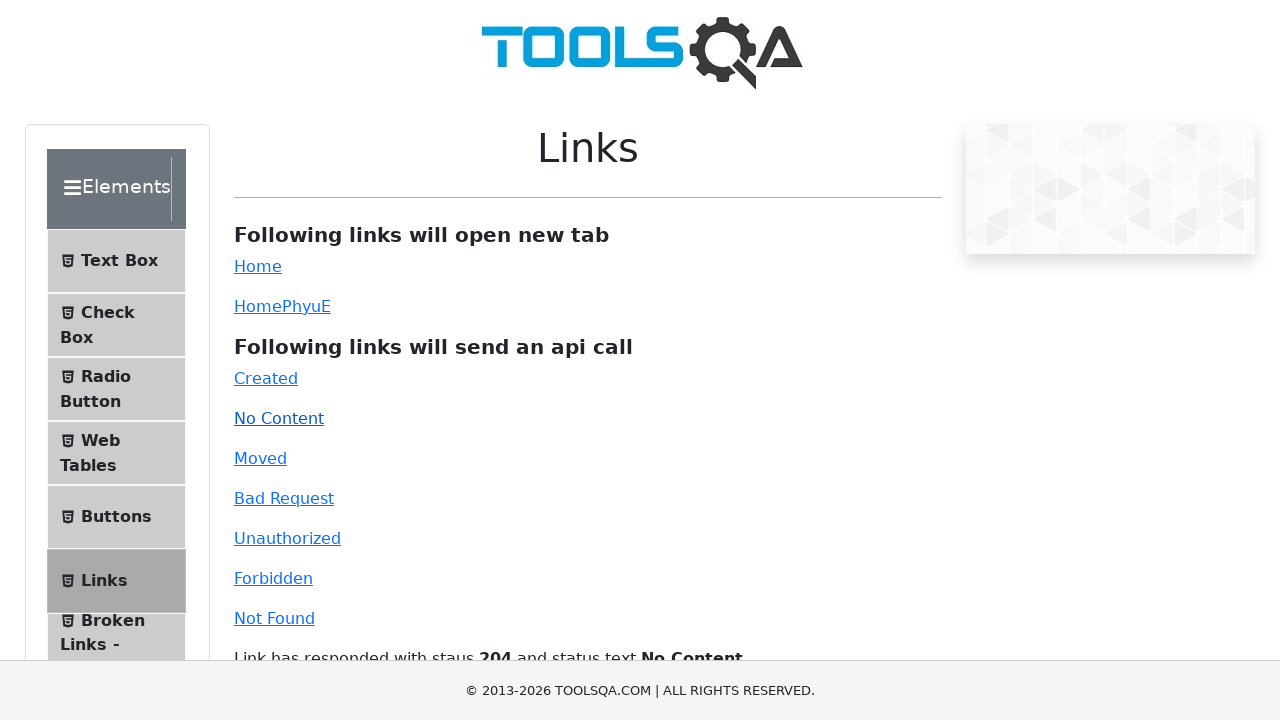